Tests binary to other bases conversion by entering 11111111 in binary and verifying conversions to all bases

Starting URL: https://www.001236.xyz/en/base

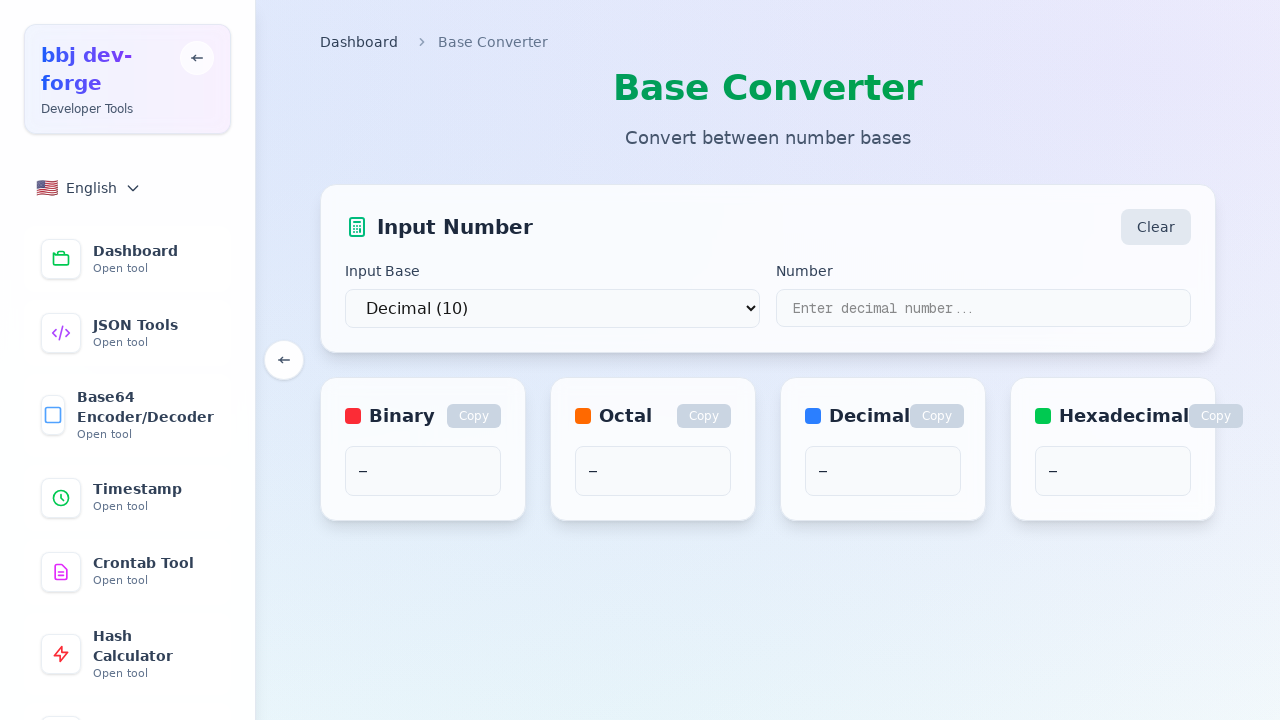

Selected binary (base 2) as input base on select
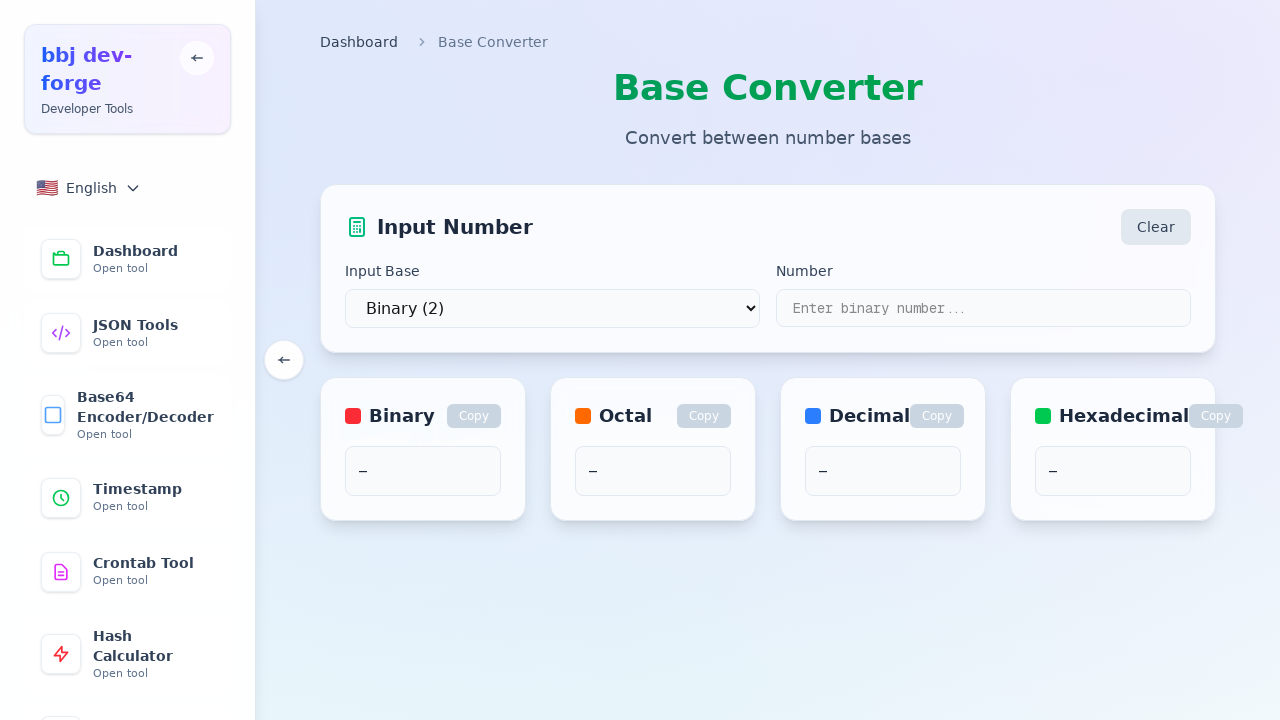

Entered binary number 11111111 in input field on input[type="text"]
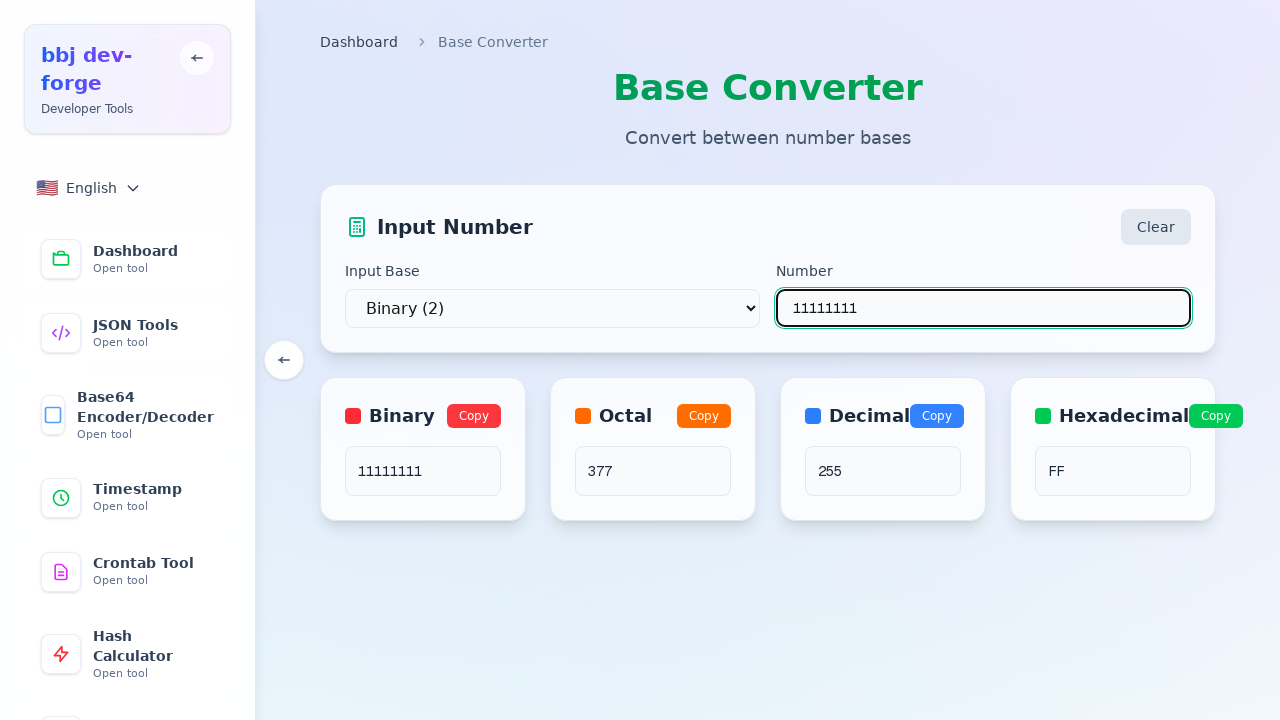

Waited 500ms for conversion to complete
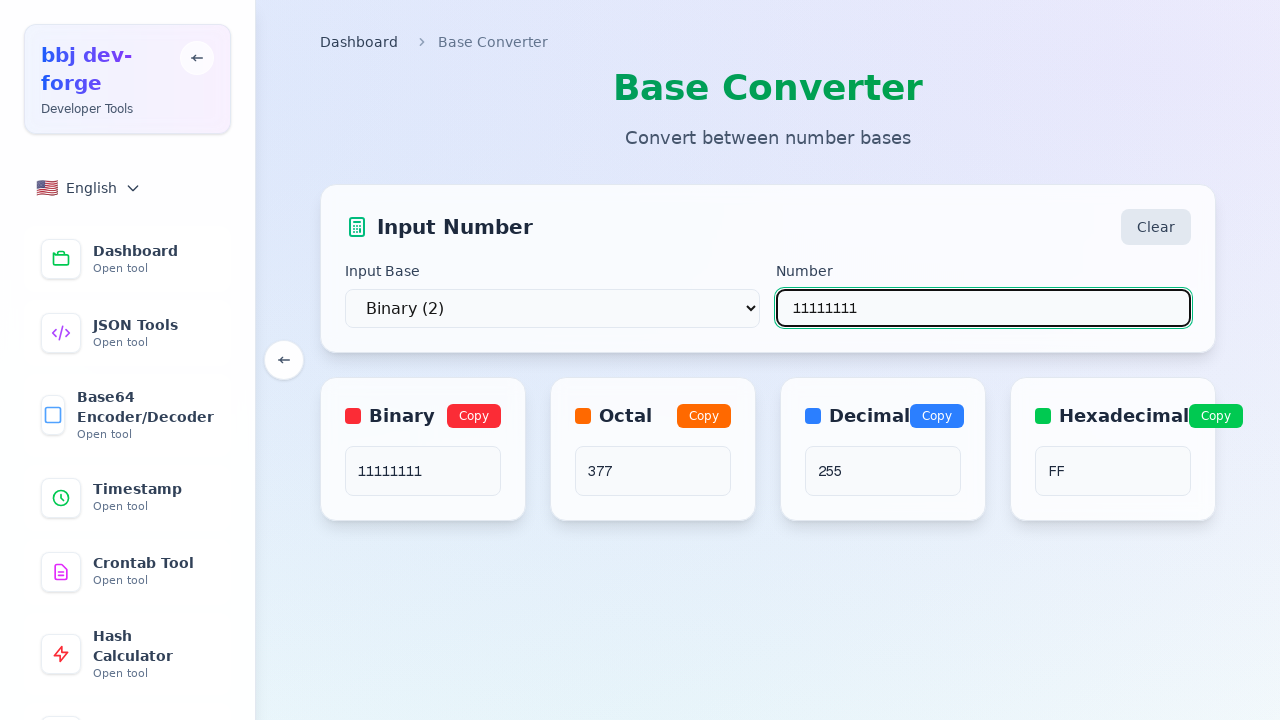

Verified binary conversion result: 11111111
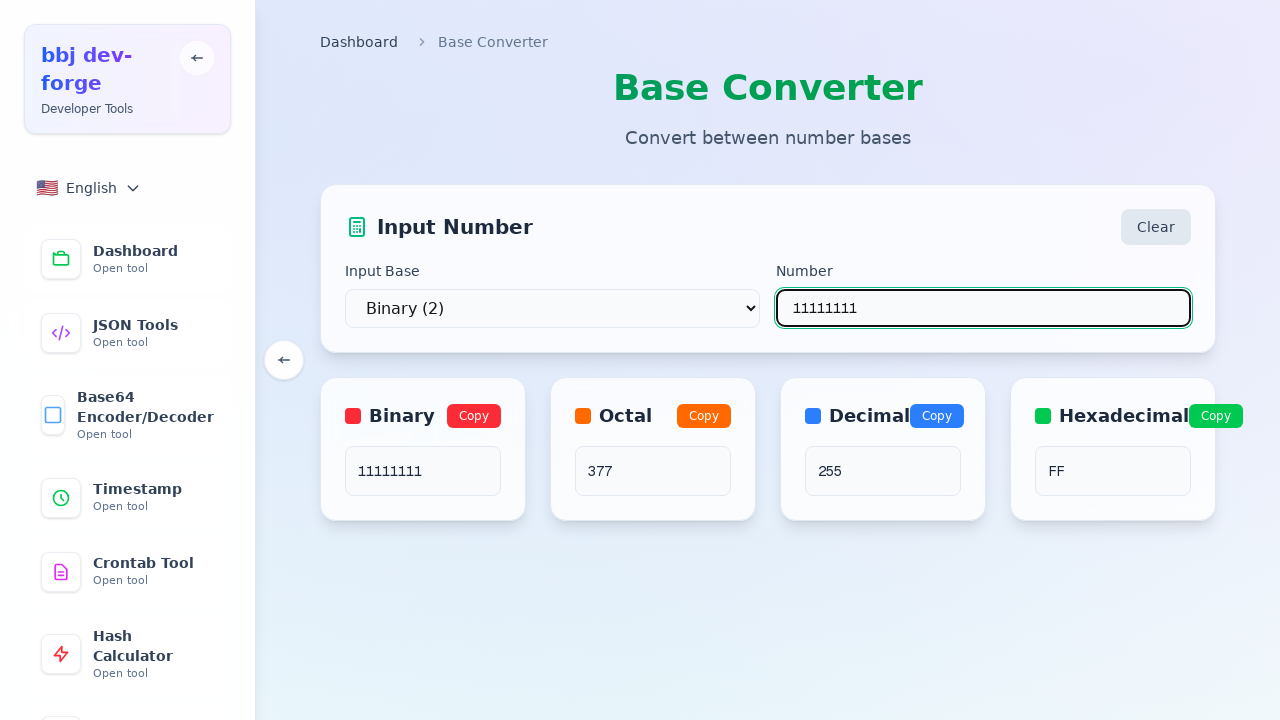

Verified octal conversion result: 377
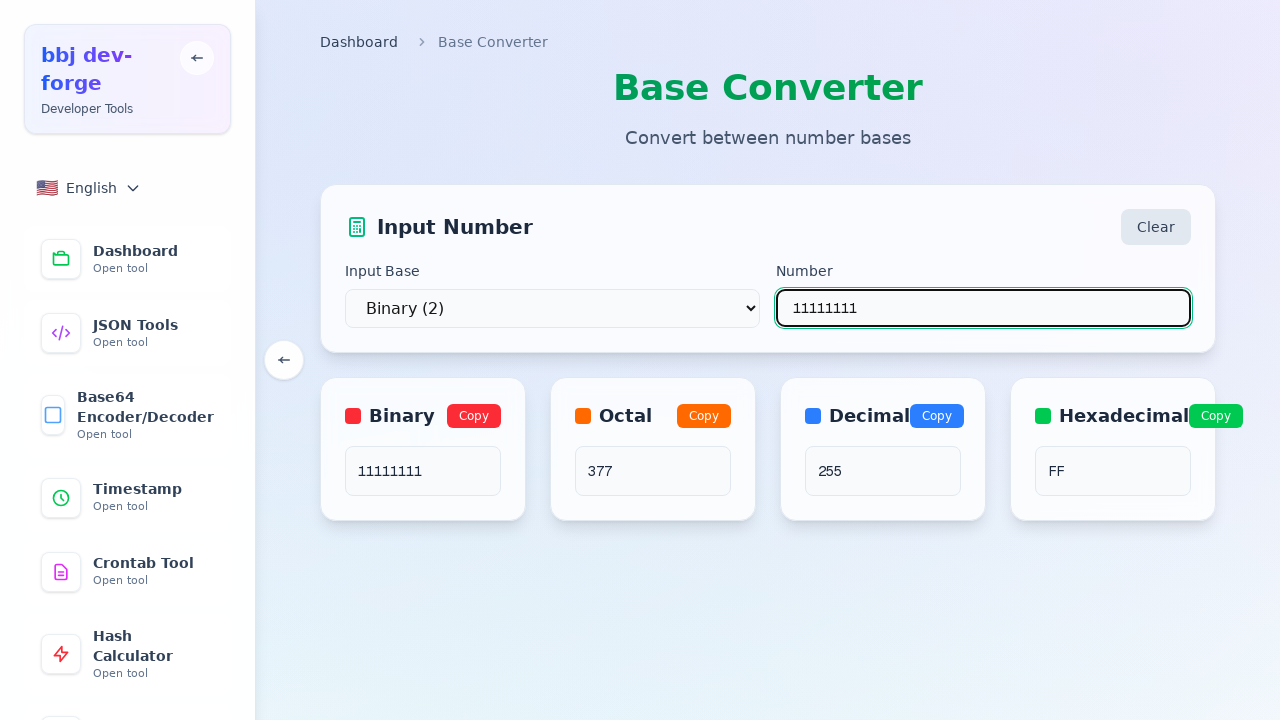

Verified decimal conversion result: 255
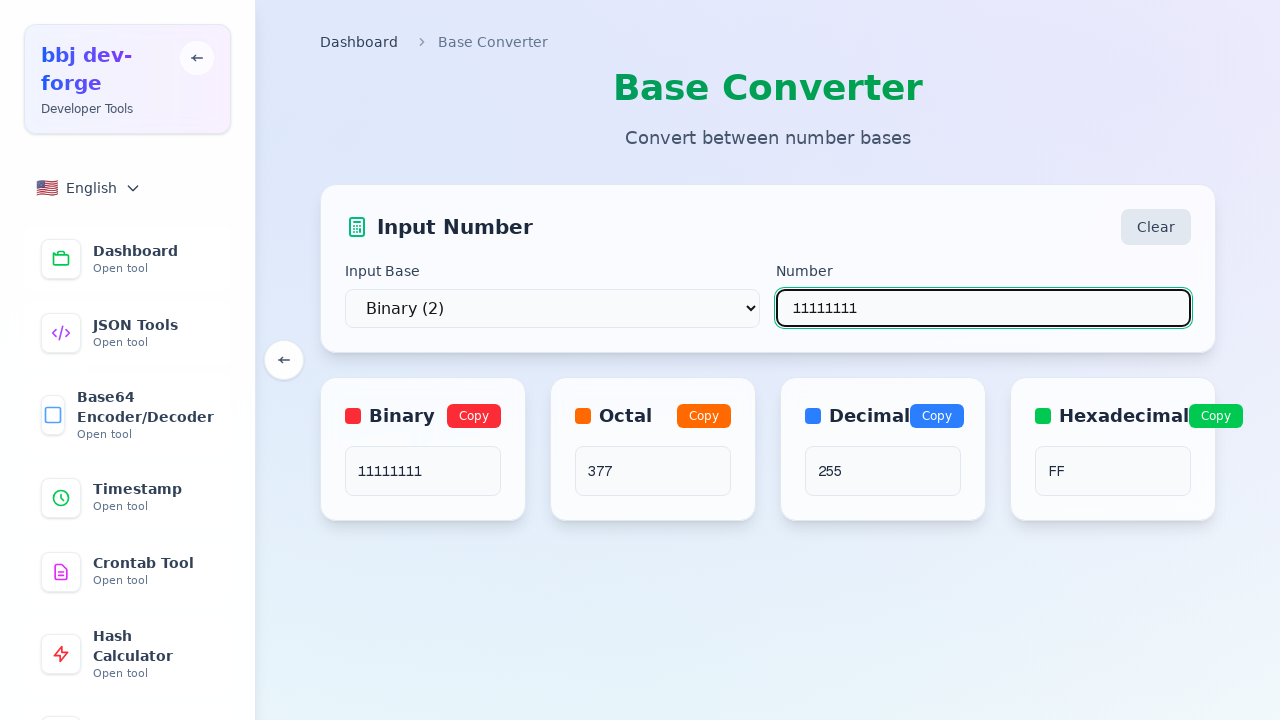

Verified hexadecimal conversion result: FF
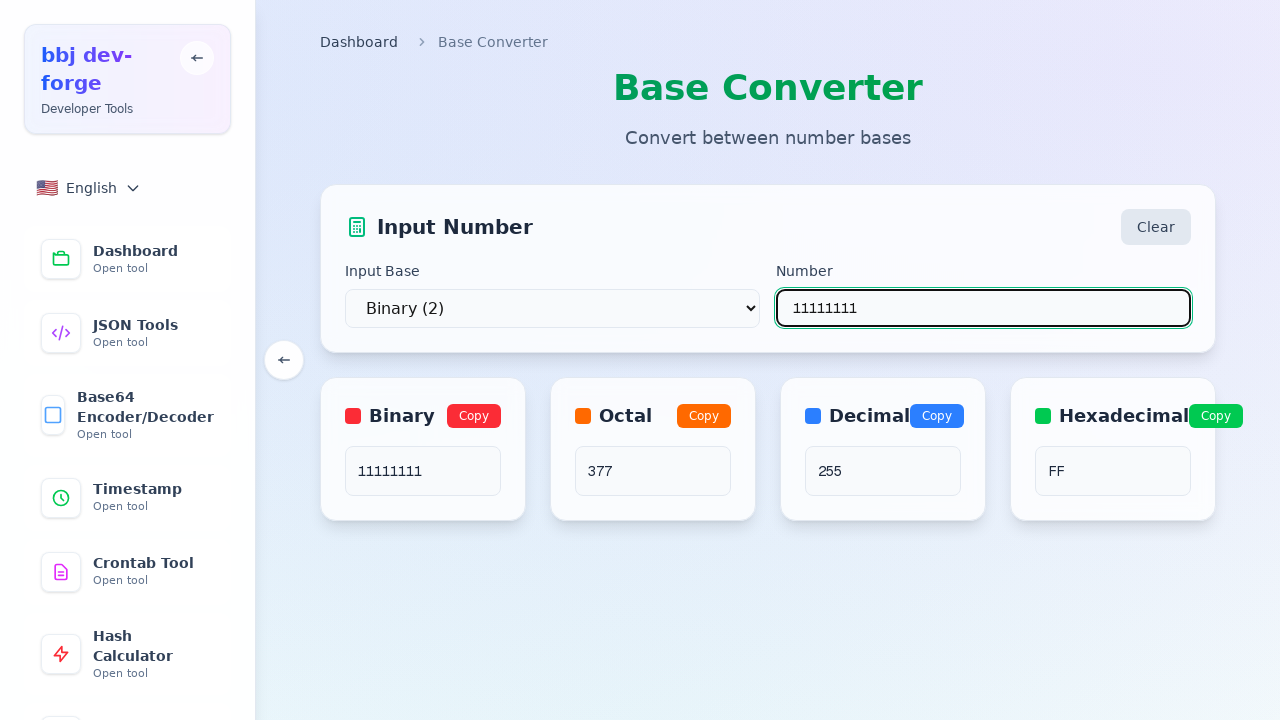

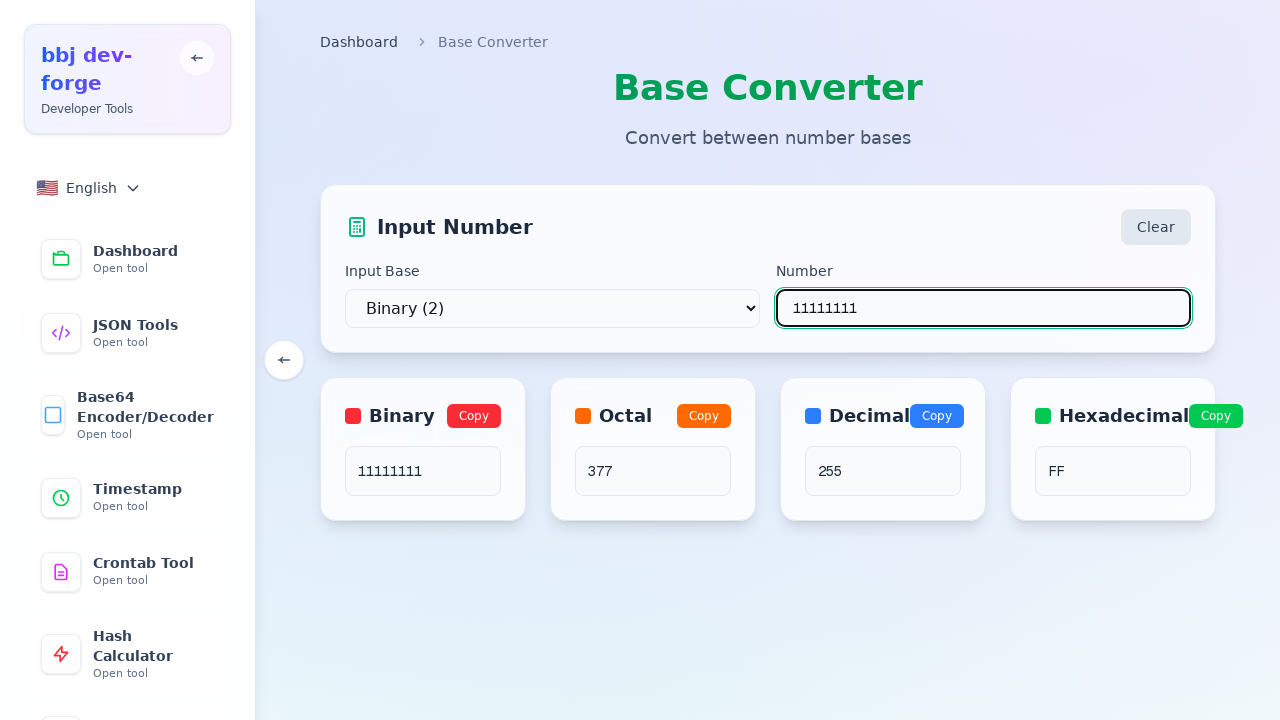